Tests multiple window handling by clicking a link that opens a new browser window/tab

Starting URL: https://the-internet.herokuapp.com/windows

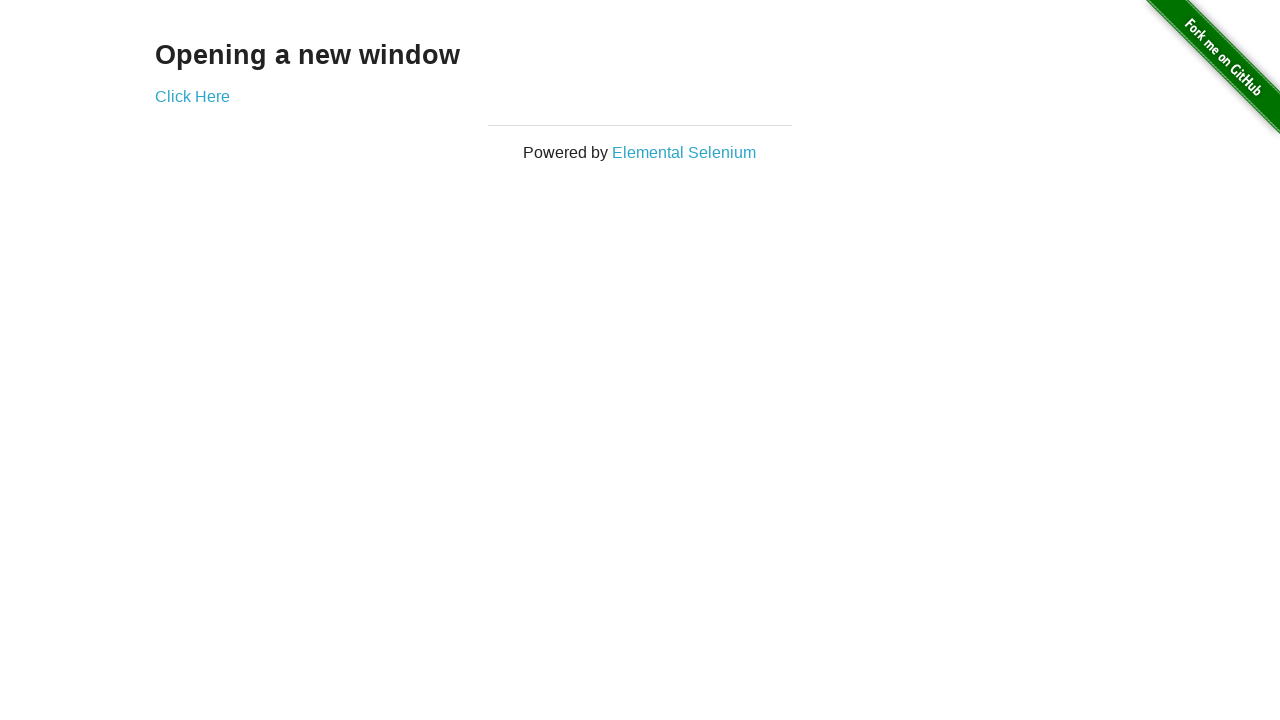

Clicked link to open new window at (192, 96) on a[href='/windows/new']
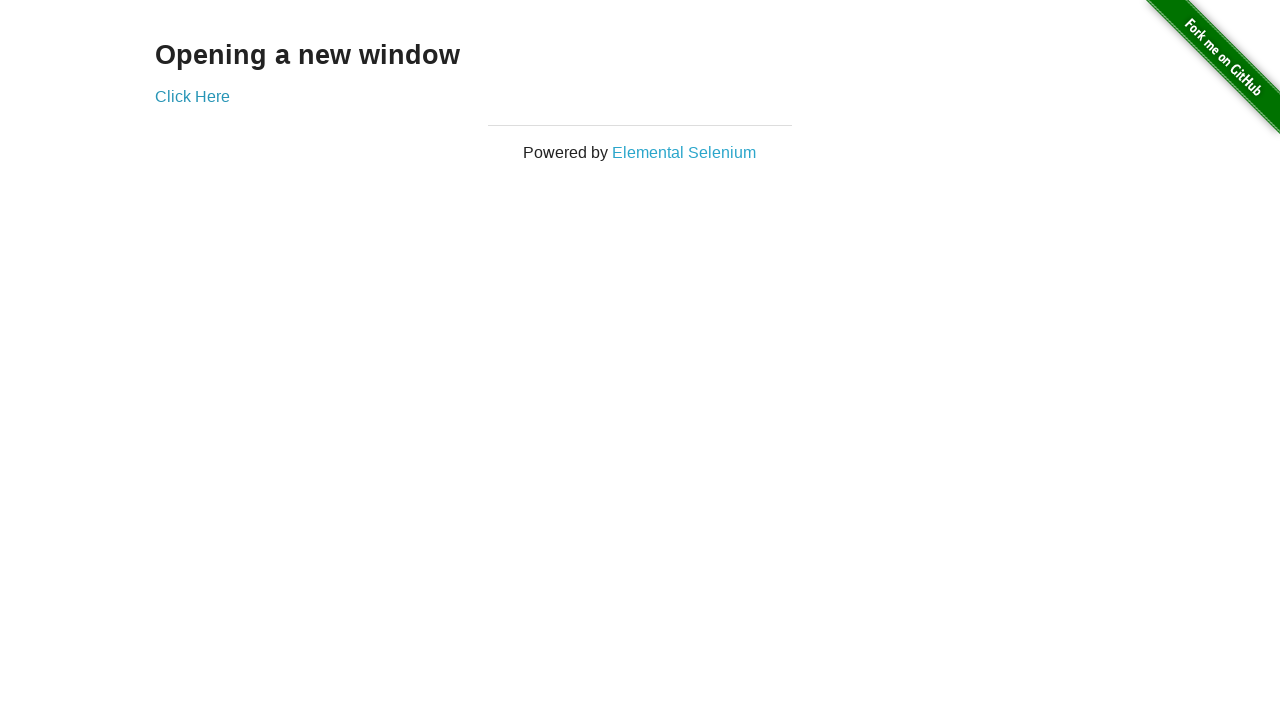

Waited for new window/tab to open
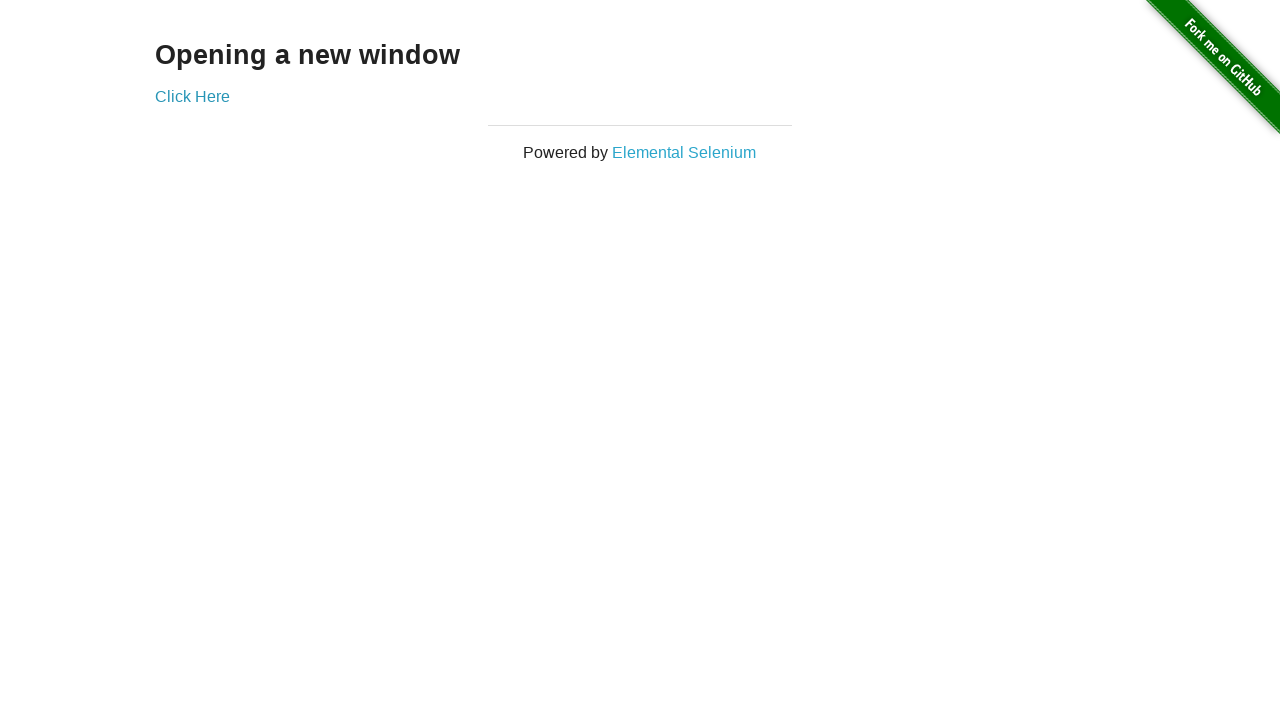

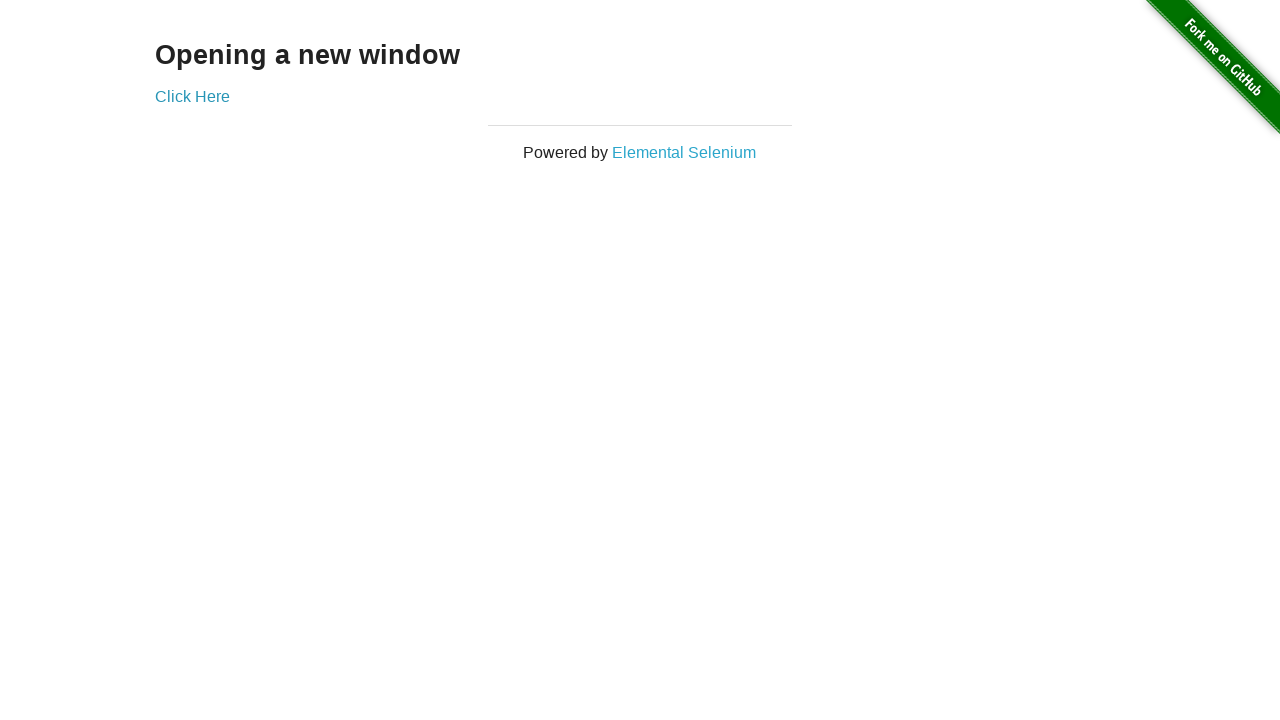